Tests checking a checkbox and filling a textarea with multi-line text

Starting URL: https://devexpress.github.io/testcafe/example/

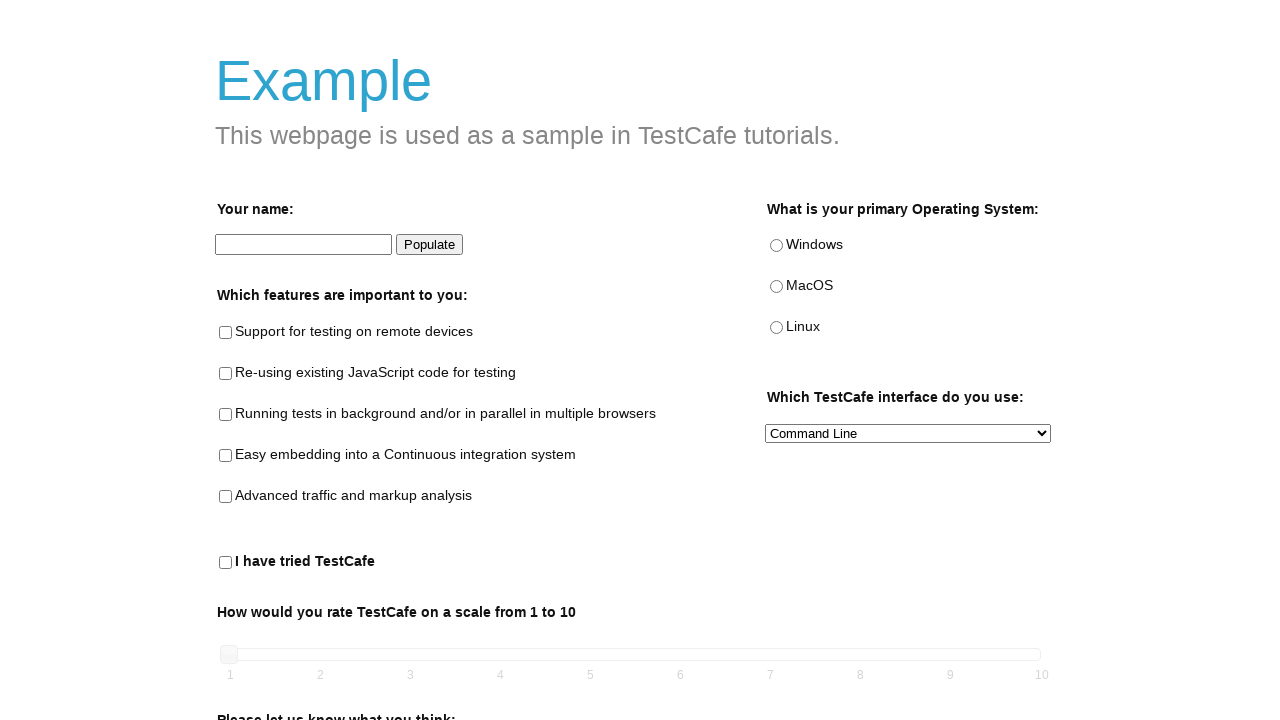

Checked the 'tried TestCafe' checkbox at (226, 563) on internal:testid=[data-testid="tried-testcafe-checkbox"s]
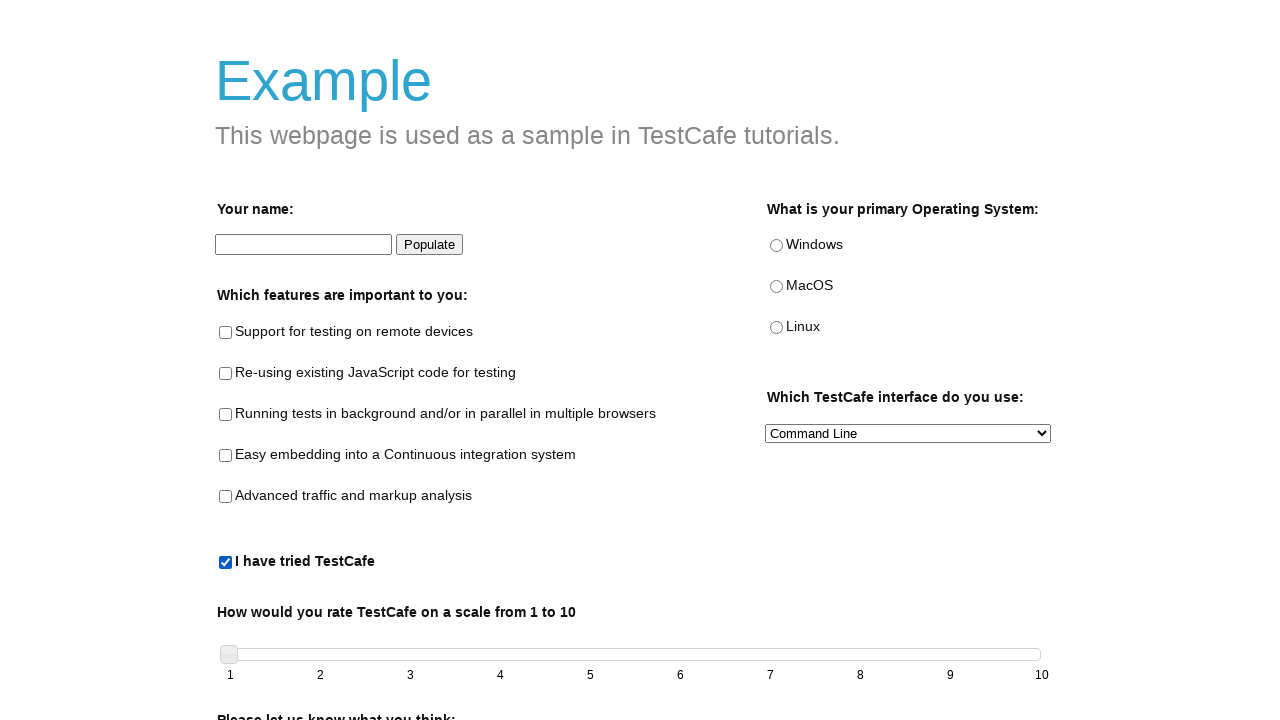

Filled comments area with multi-line text on internal:testid=[data-testid="comments-area"s]
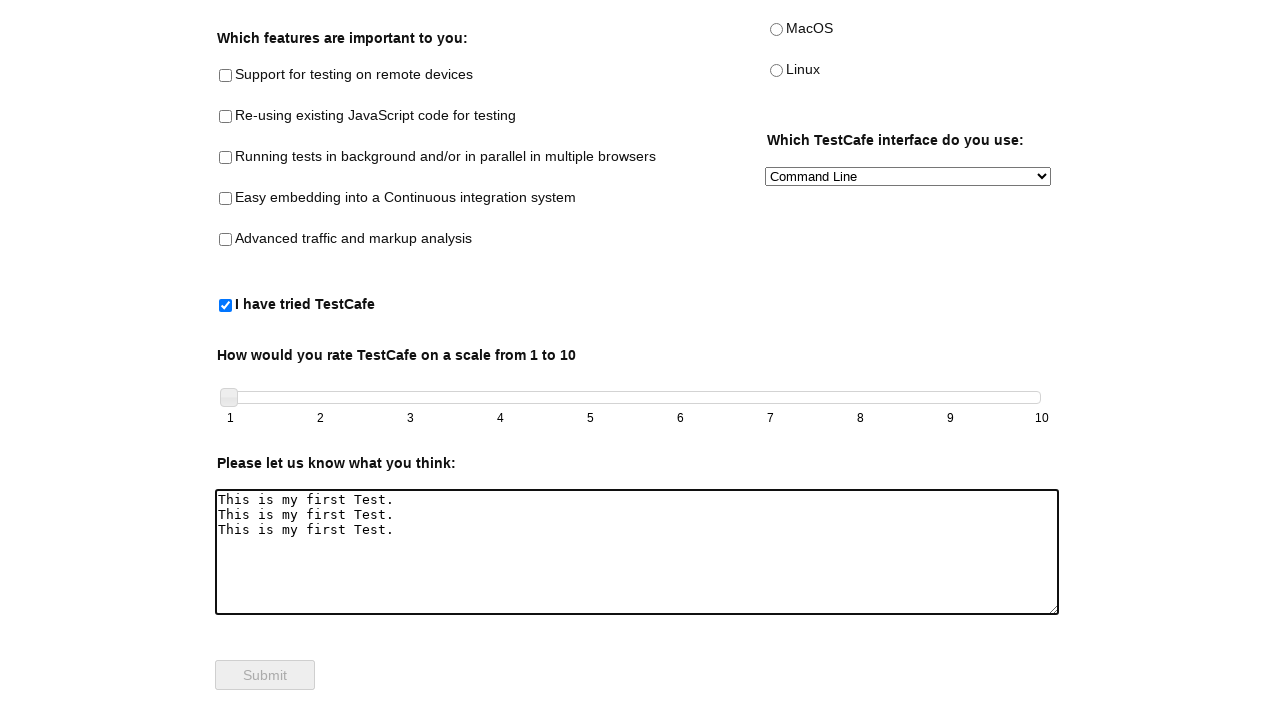

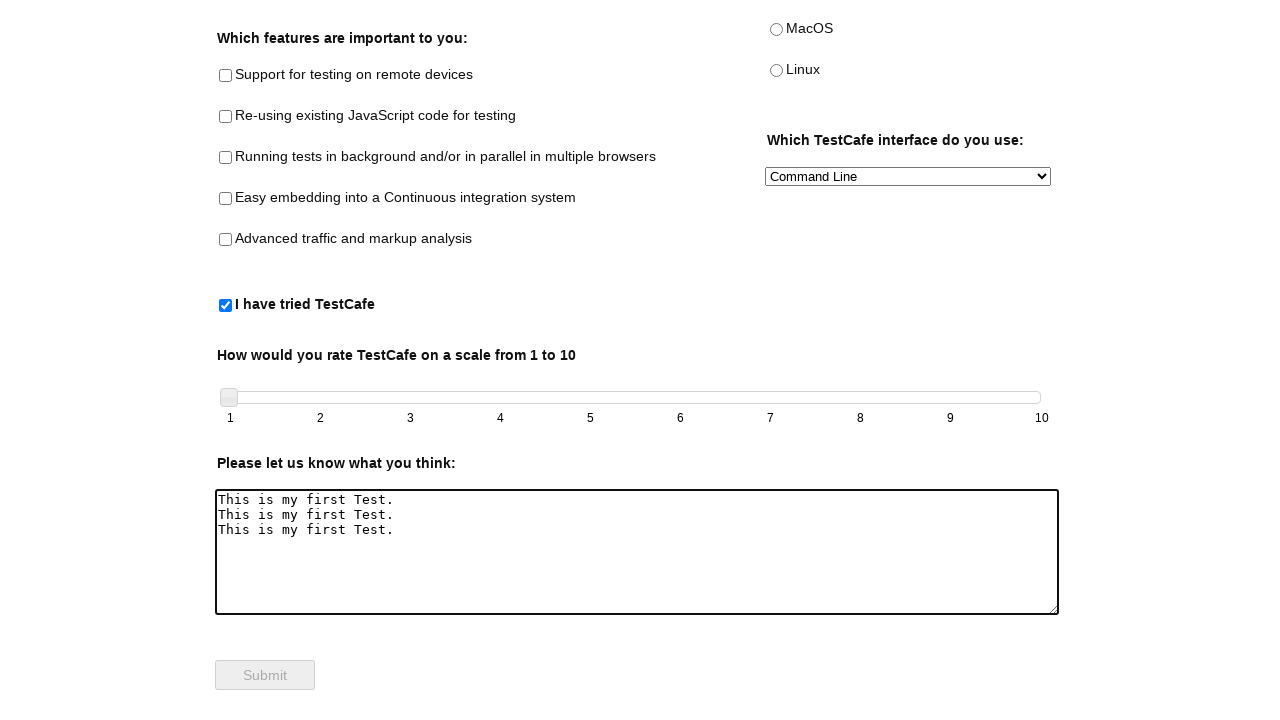